Tests form interaction by reading a hidden value from an image attribute, calculating a mathematical result, filling in the answer, selecting checkbox and radio button options, and submitting the form.

Starting URL: http://suninjuly.github.io/get_attribute.html

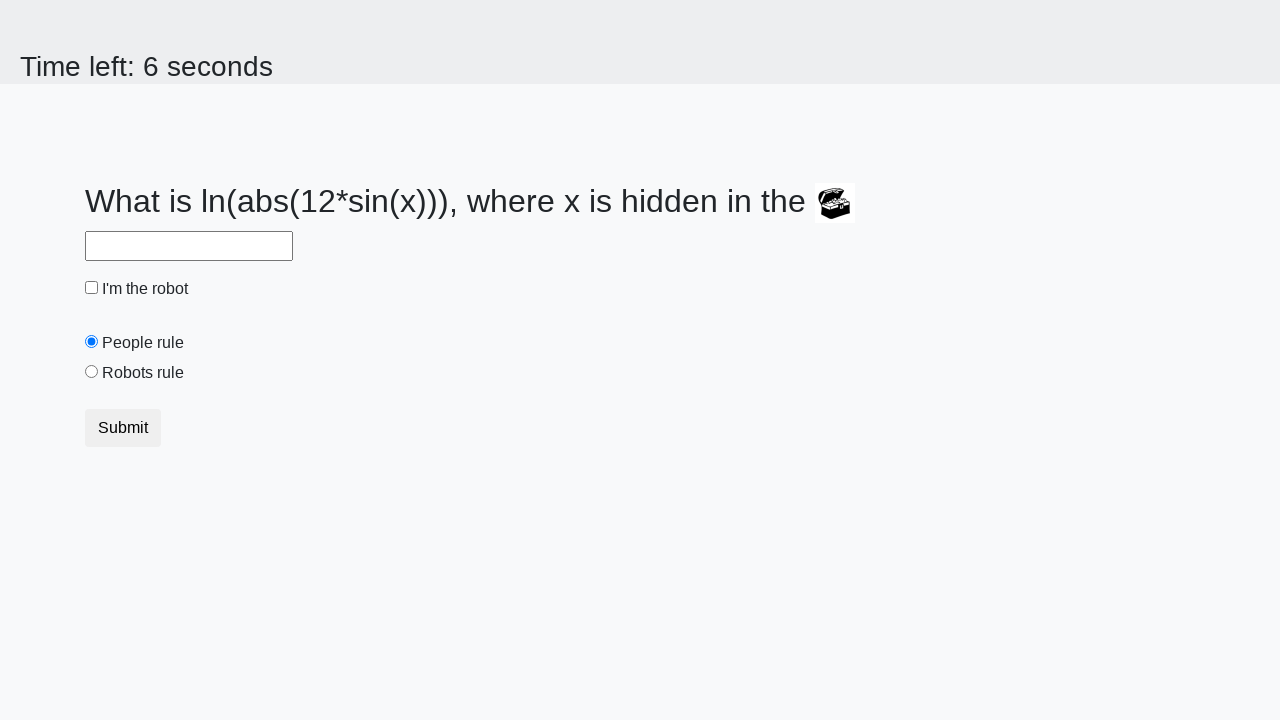

Located image element
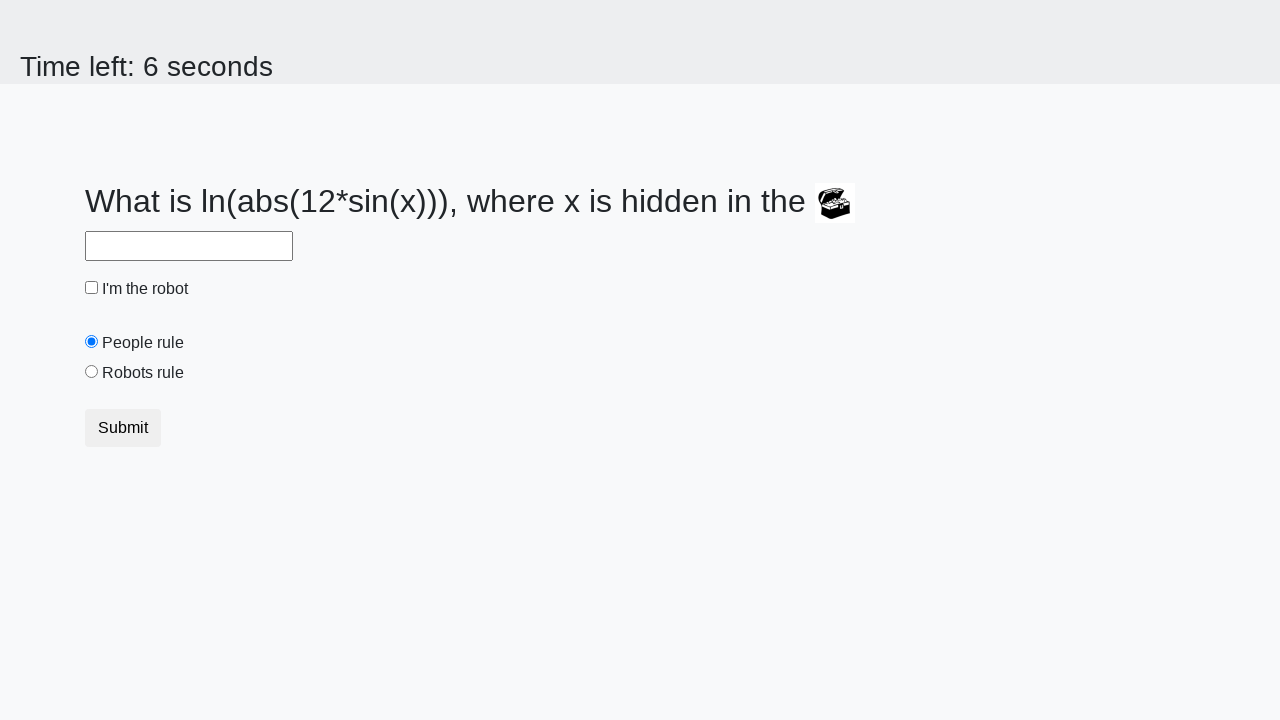

Retrieved hidden valuex attribute from image: 764
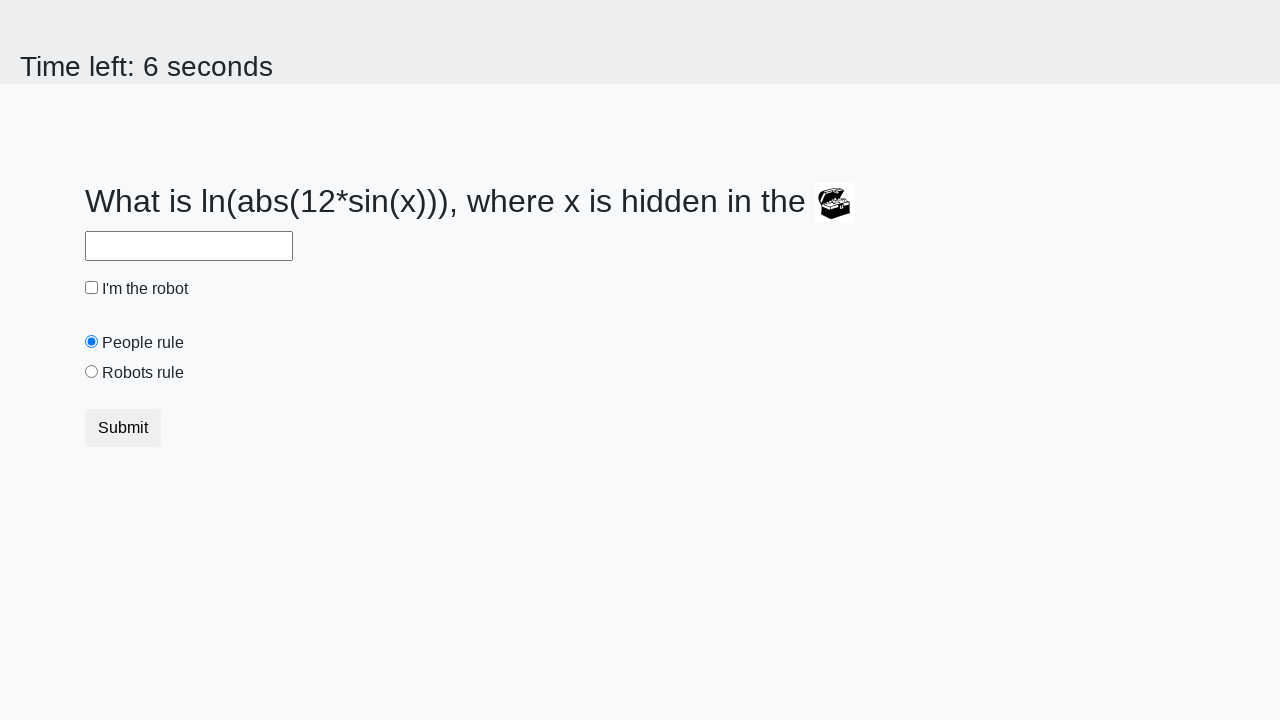

Calculated mathematical result: 1.9030128702167166
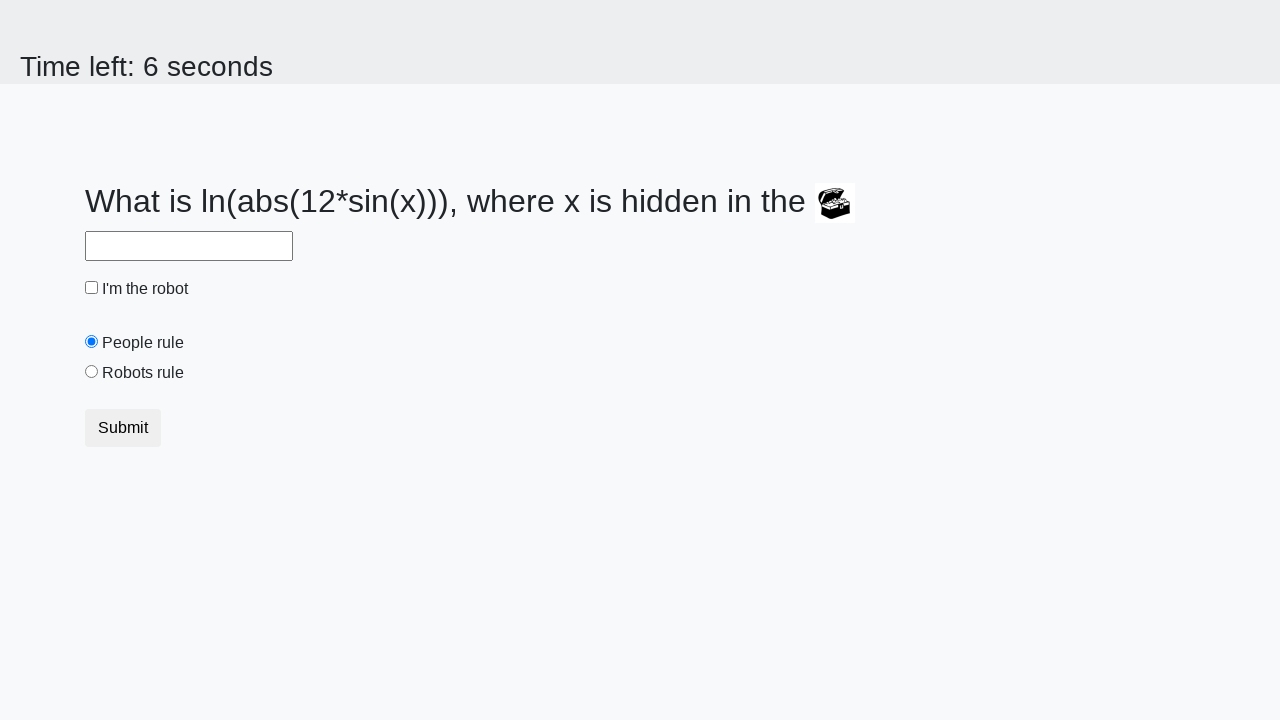

Filled answer field with calculated value: 1.9030128702167166 on #answer
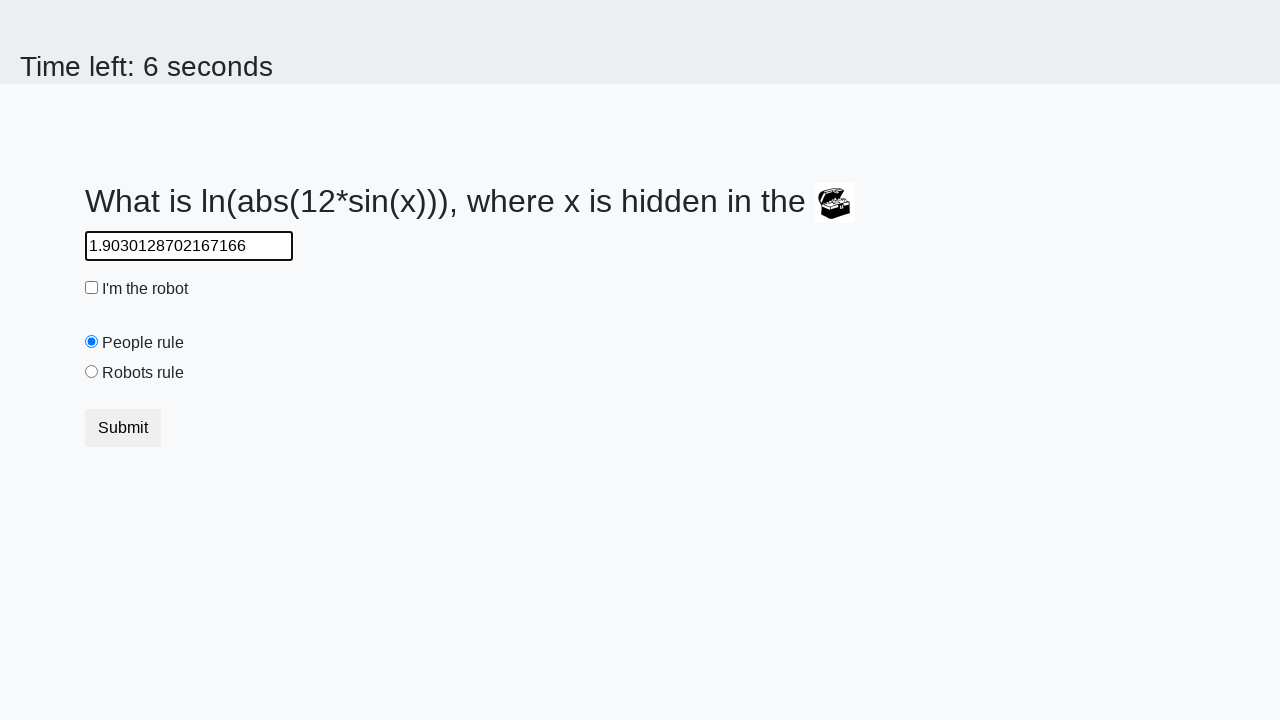

Checked the robot checkbox at (92, 288) on #robotCheckbox
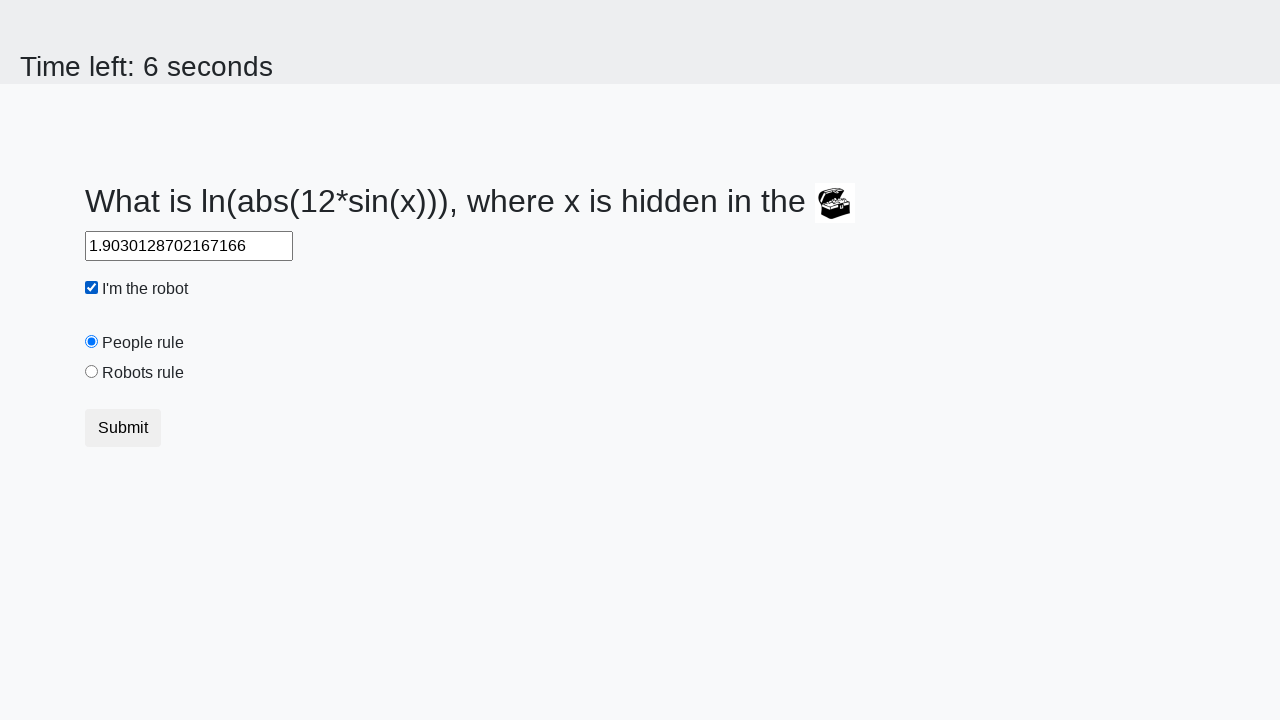

Selected the 'robots rule' radio button at (92, 372) on #robotsRule
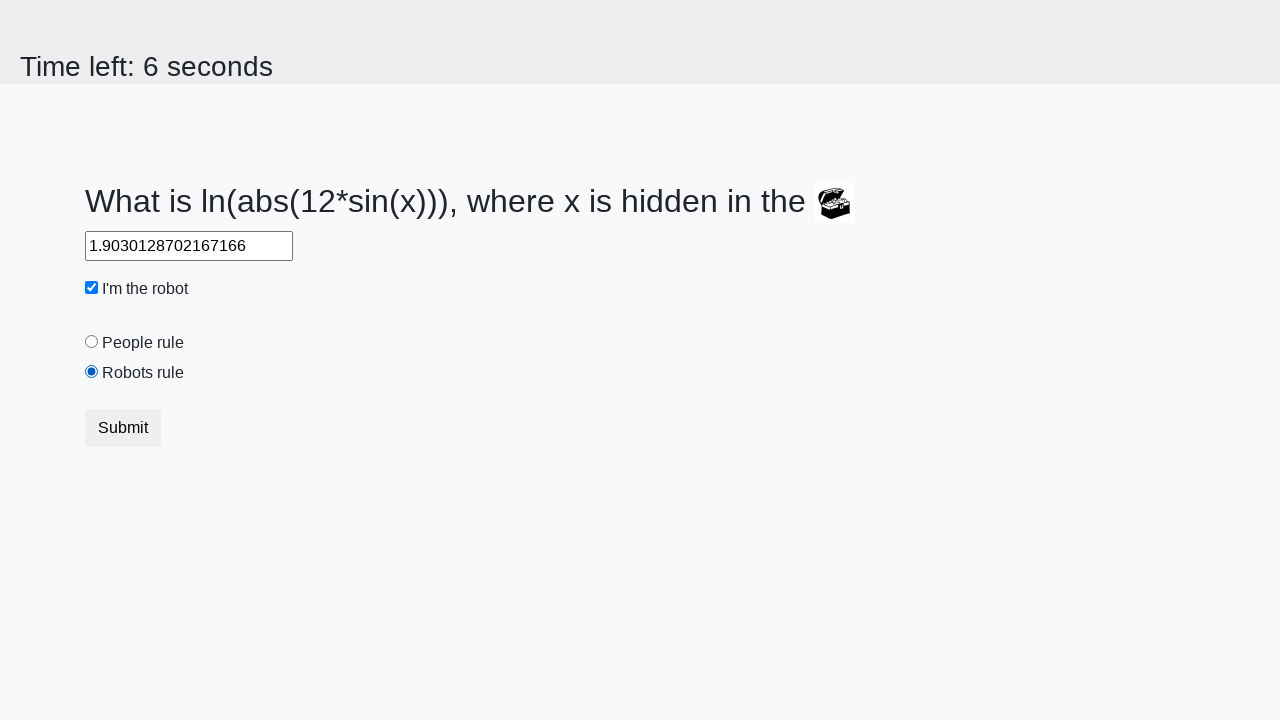

Clicked submit button to submit the form at (123, 428) on button.btn
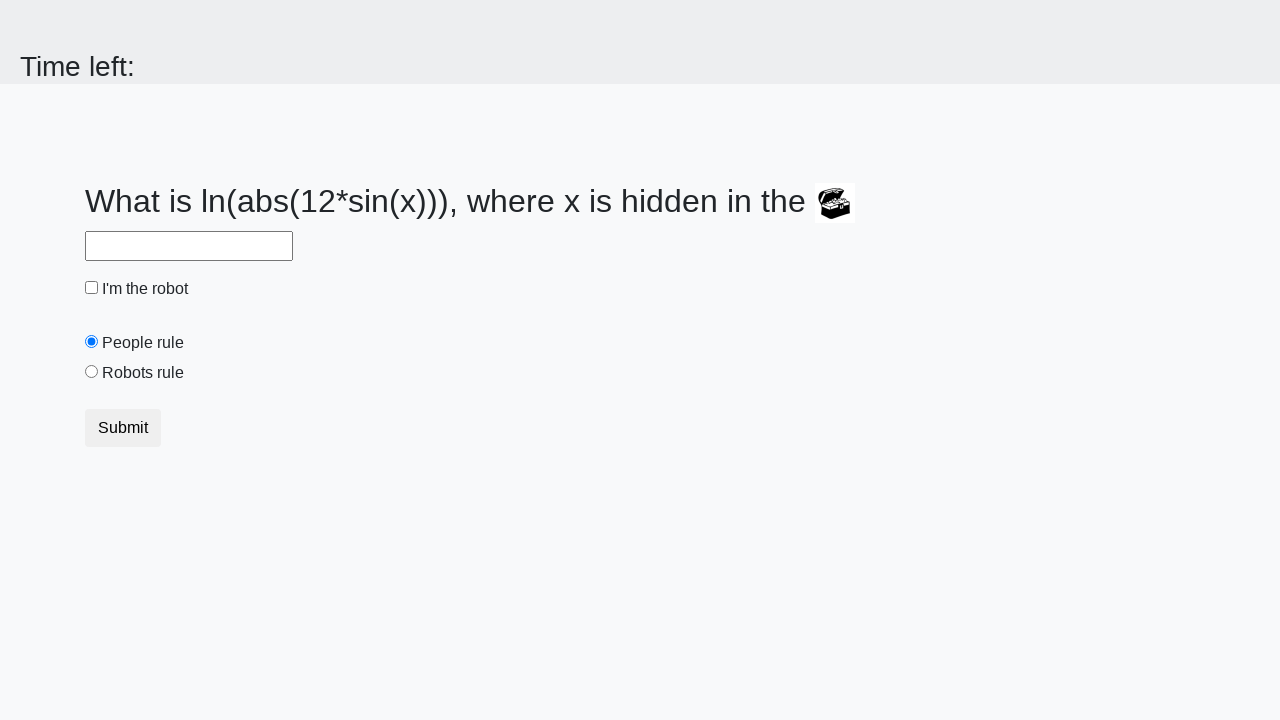

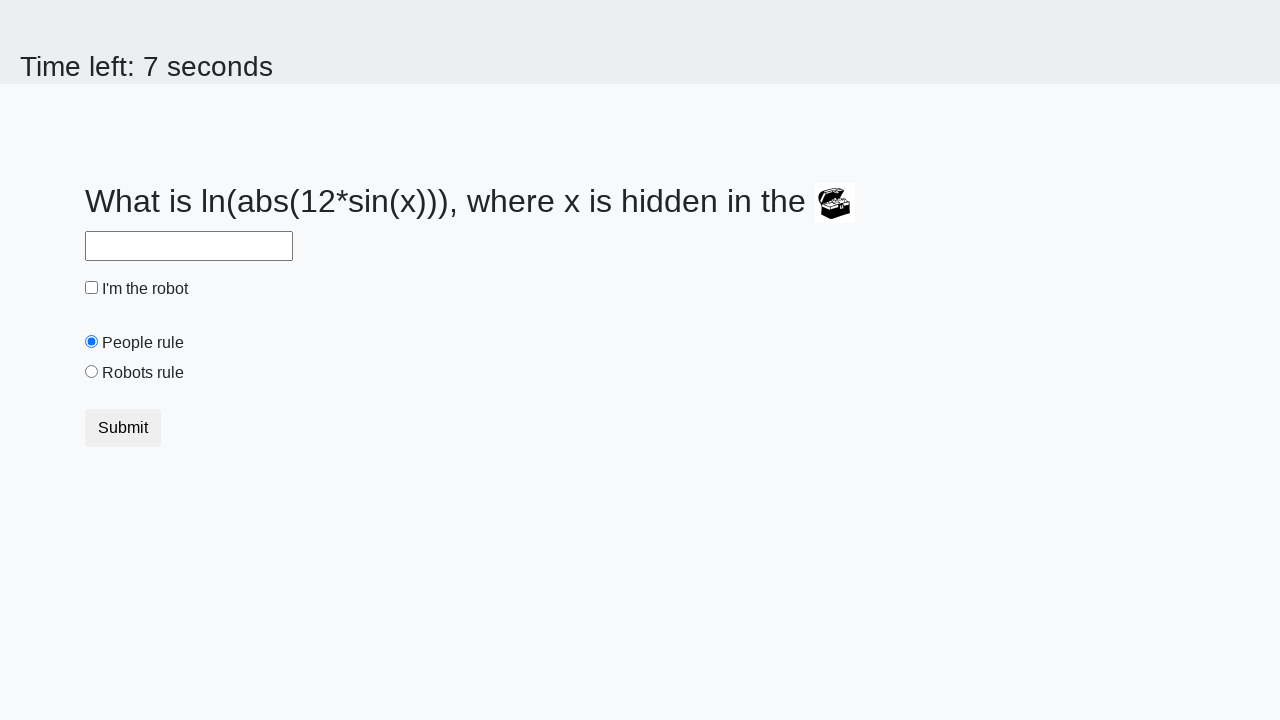